Navigates to NatWest personal banking website and verifies the homepage

Starting URL: https://personal.natwest.com/personal.html

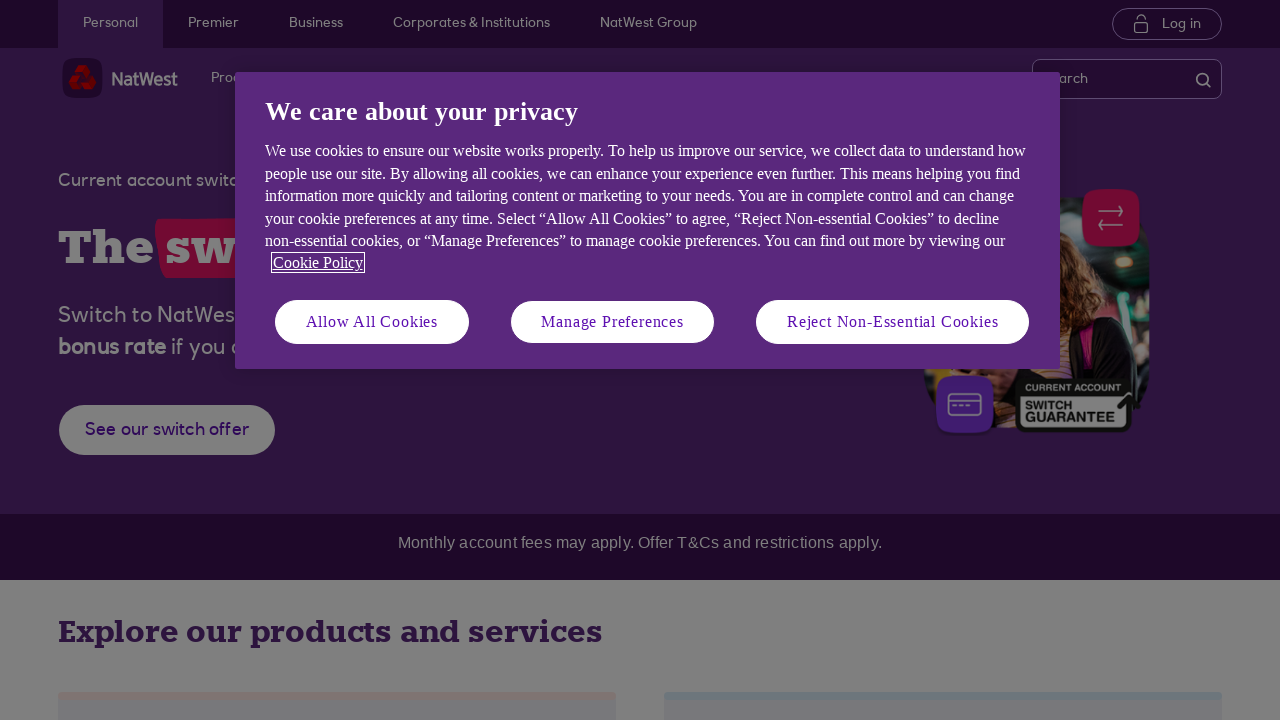

Navigated to NatWest personal banking homepage
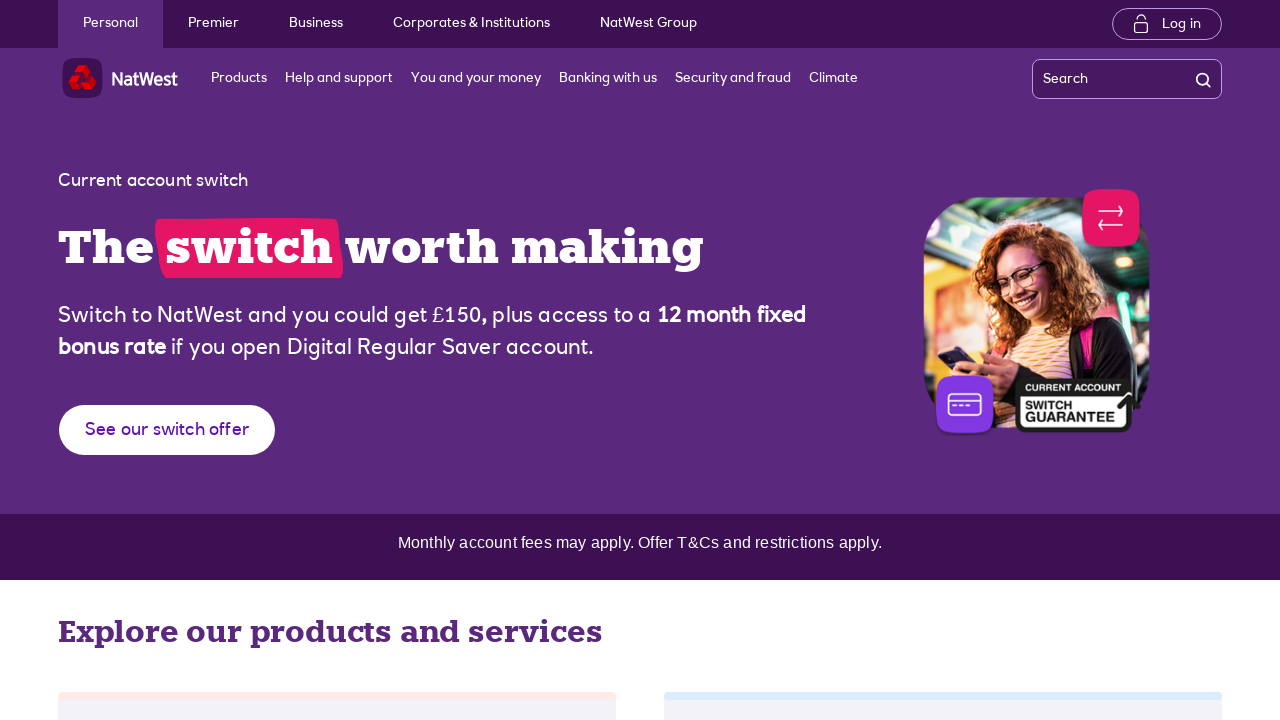

Verified page title contains 'NatWest'
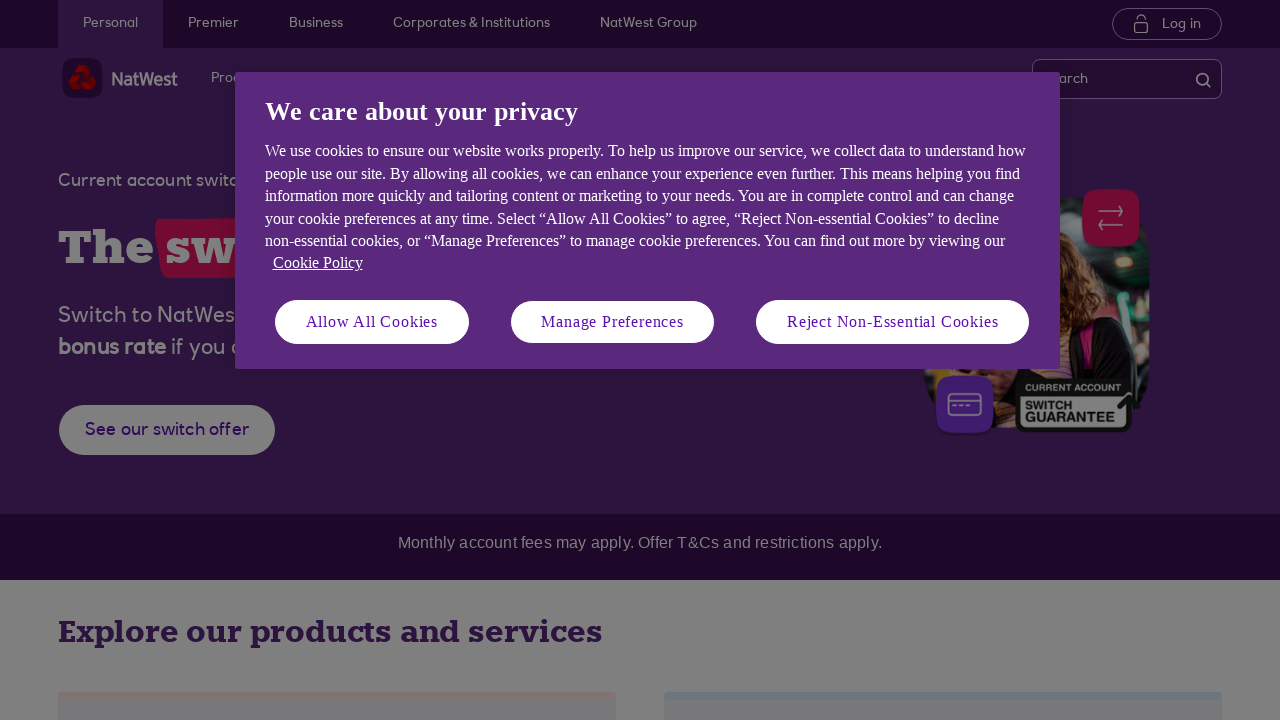

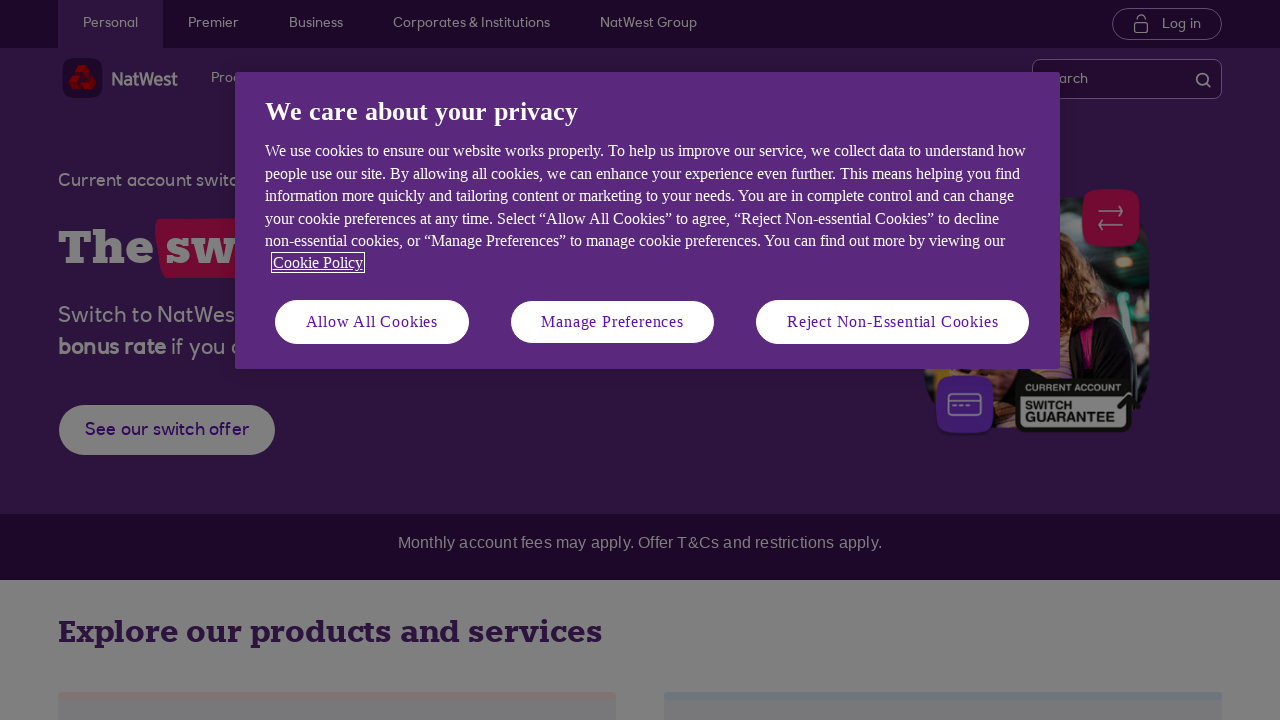